Tests text input by entering text into a text input field

Starting URL: https://seleniumbase.io/demo_page

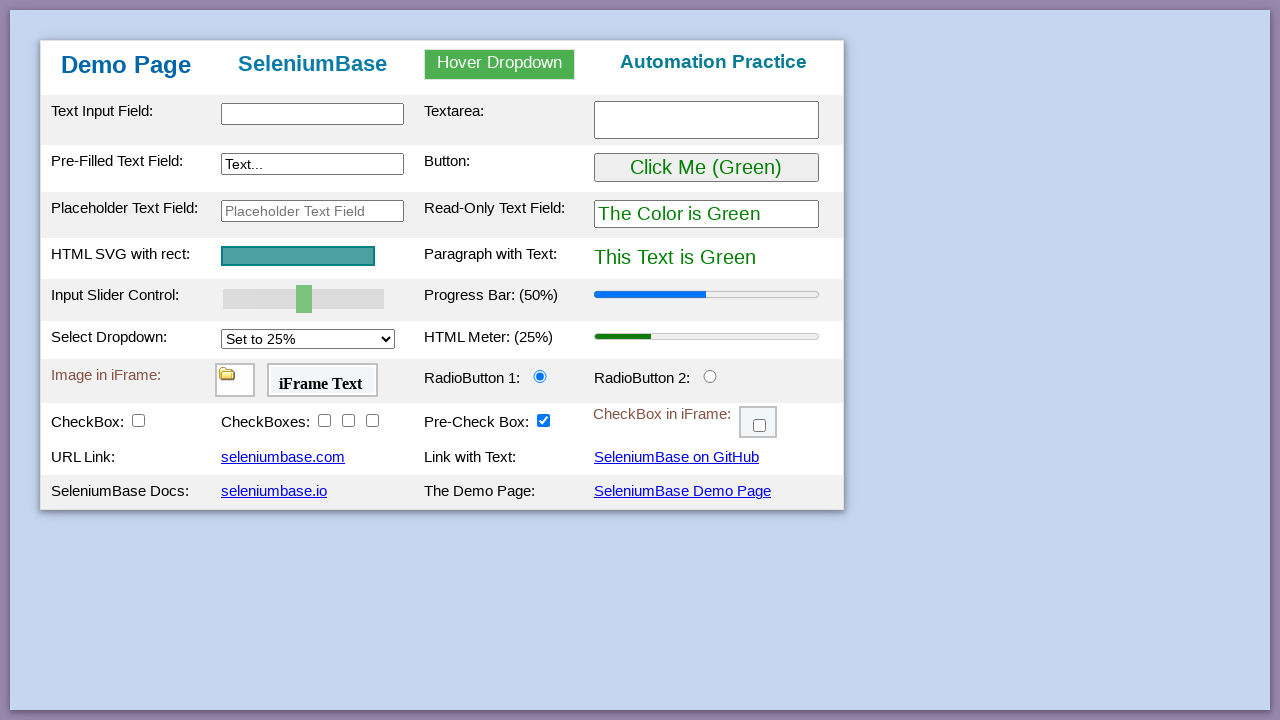

Filled text input field with 'Selenium Base' on #myTextInput
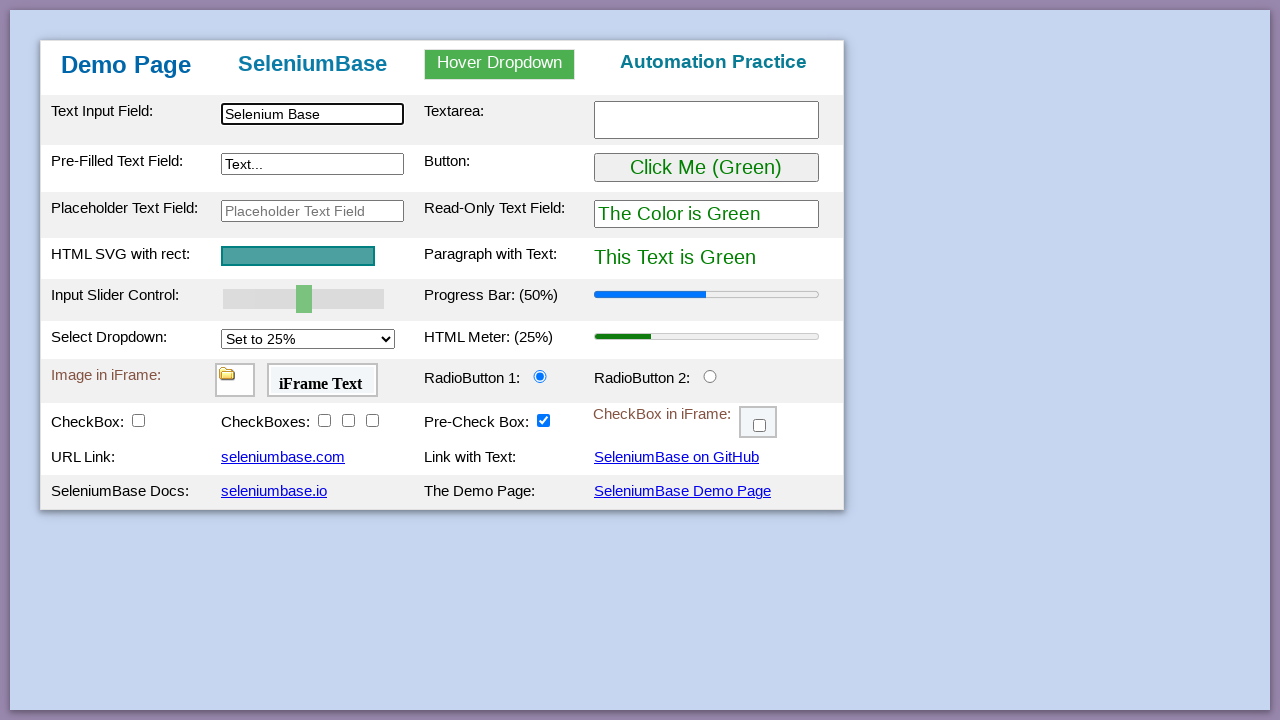

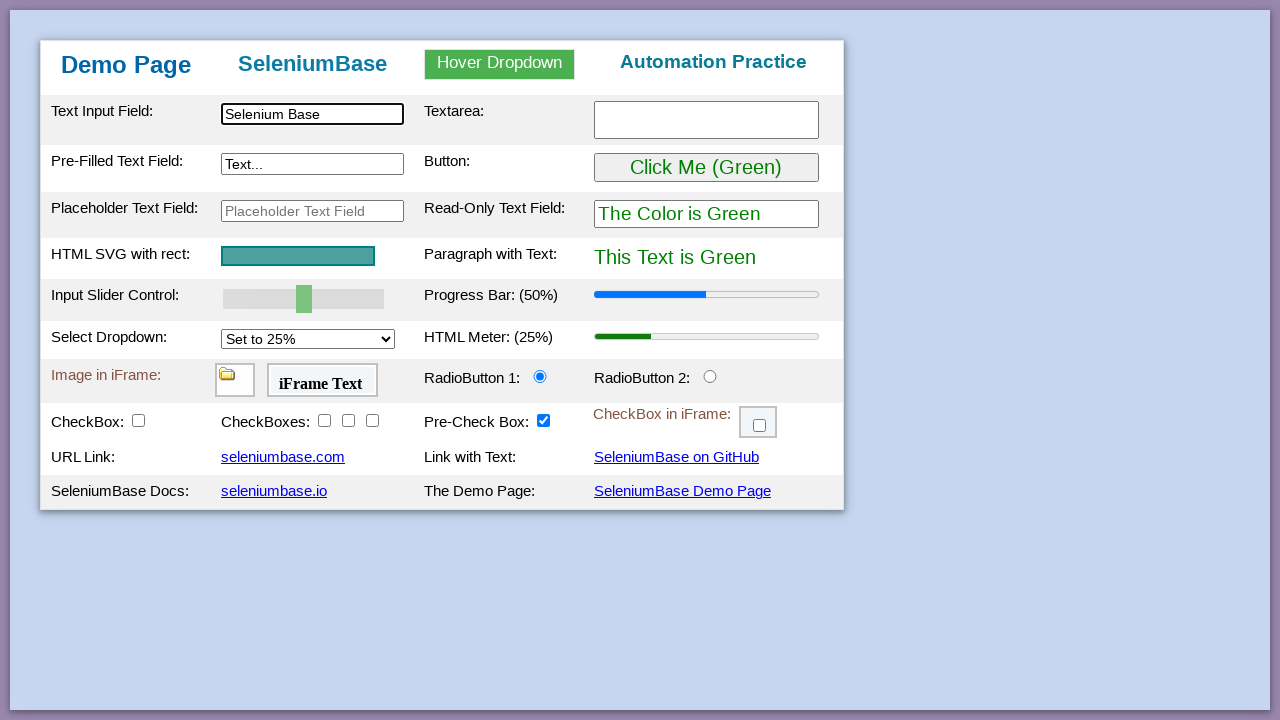